Tests hover functionality by moving the mouse over an avatar element and verifying that the figcaption becomes visible on hover.

Starting URL: http://the-internet.herokuapp.com/hovers

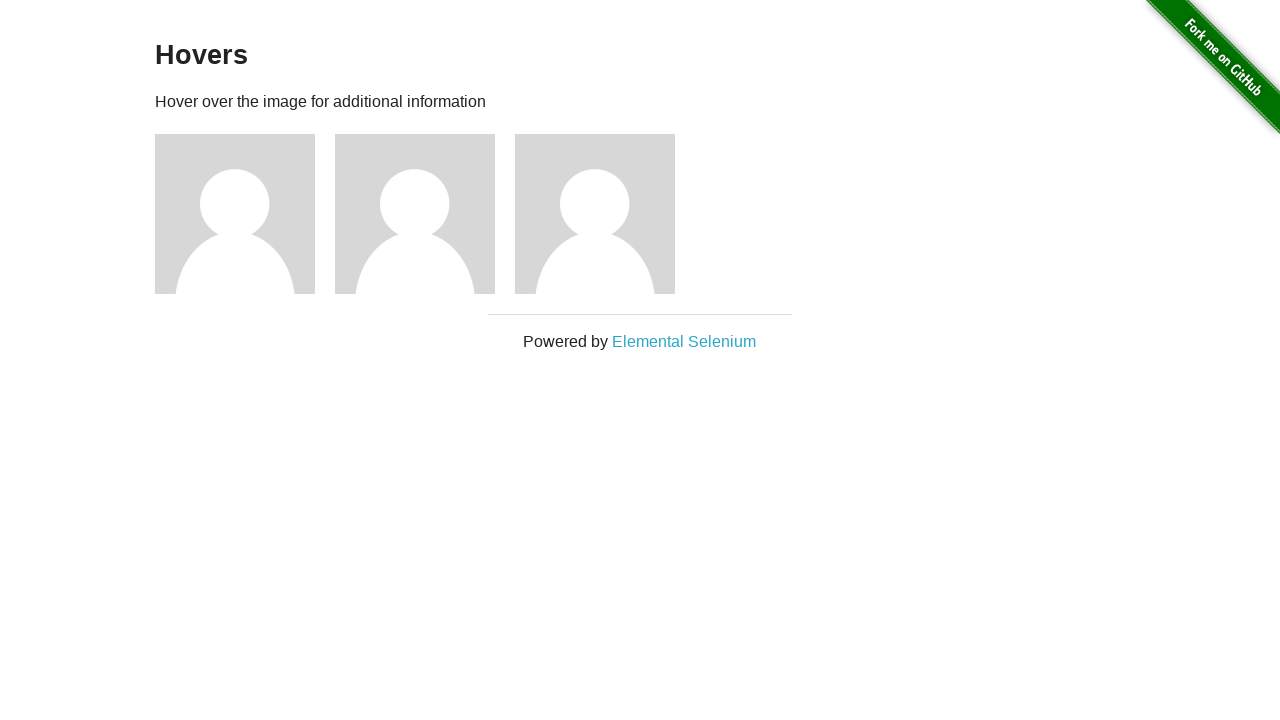

Located the first avatar/figure element
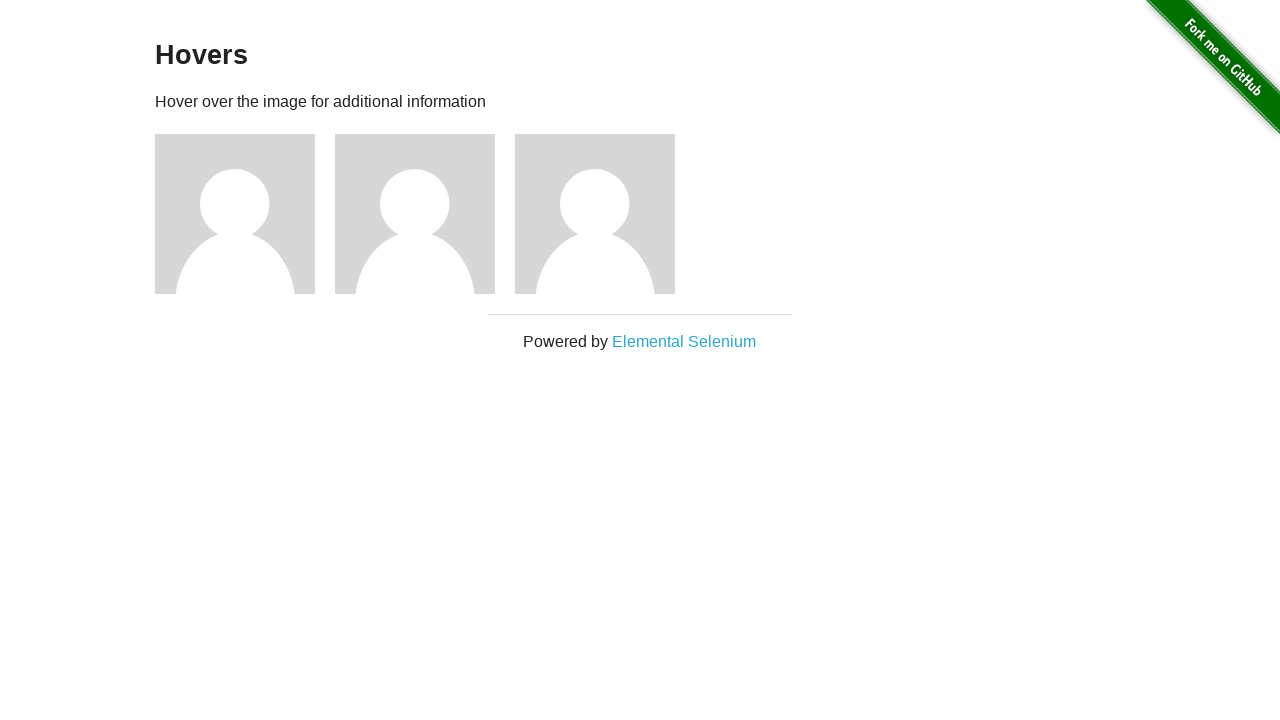

Hovered over the avatar element at (245, 214) on .figure >> nth=0
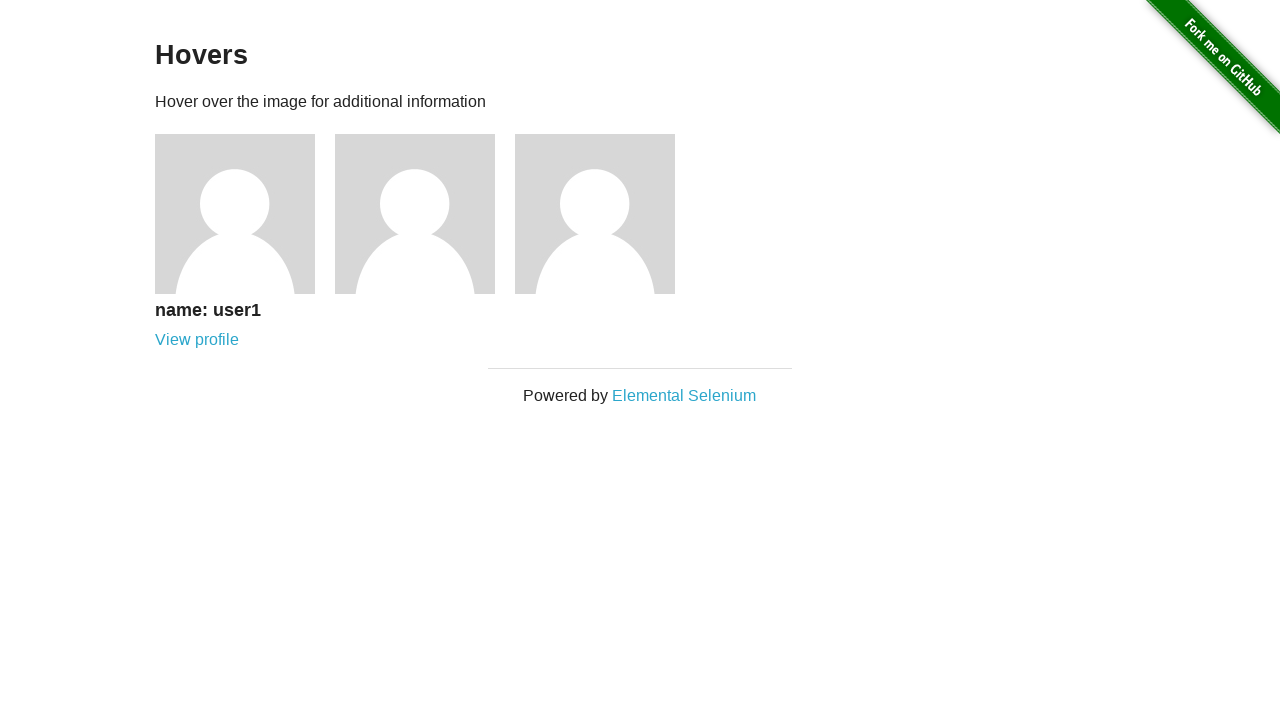

Figcaption element became visible on hover
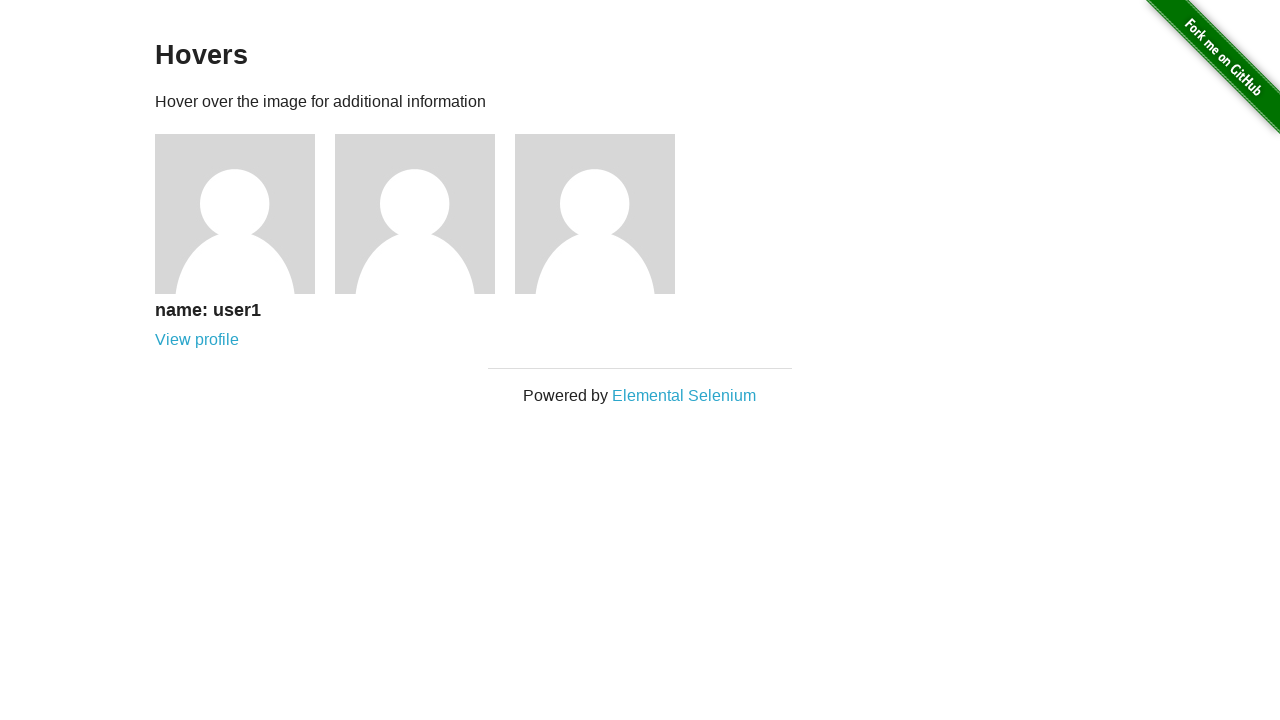

Verified that the figcaption is visible
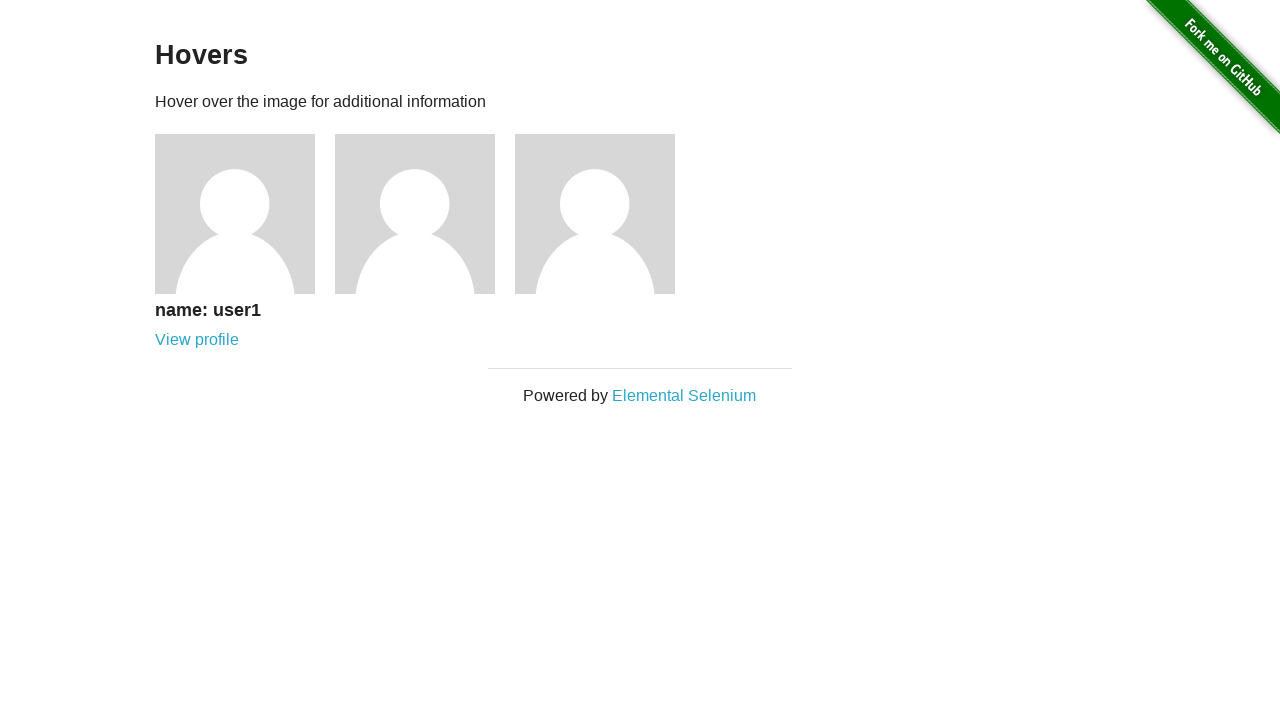

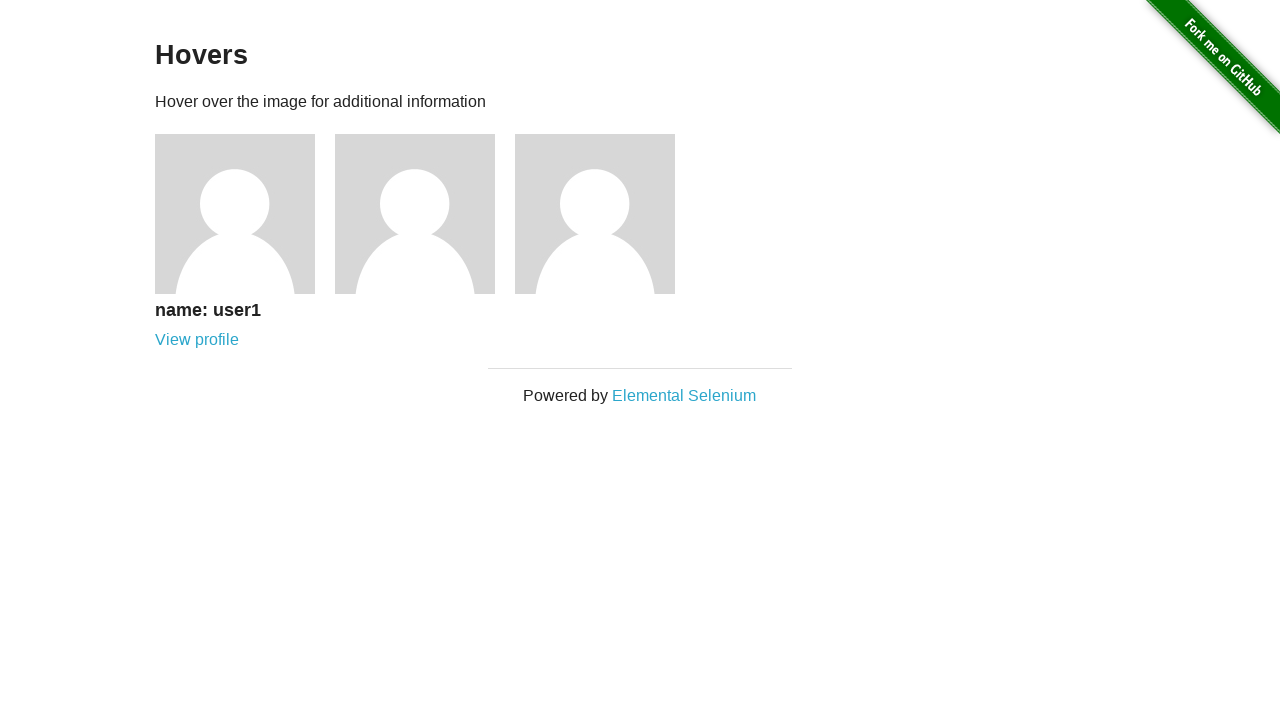